Tests dynamic loading functionality by clicking a button and waiting for a hidden element to become visible

Starting URL: https://the-internet.herokuapp.com/dynamic_loading/1

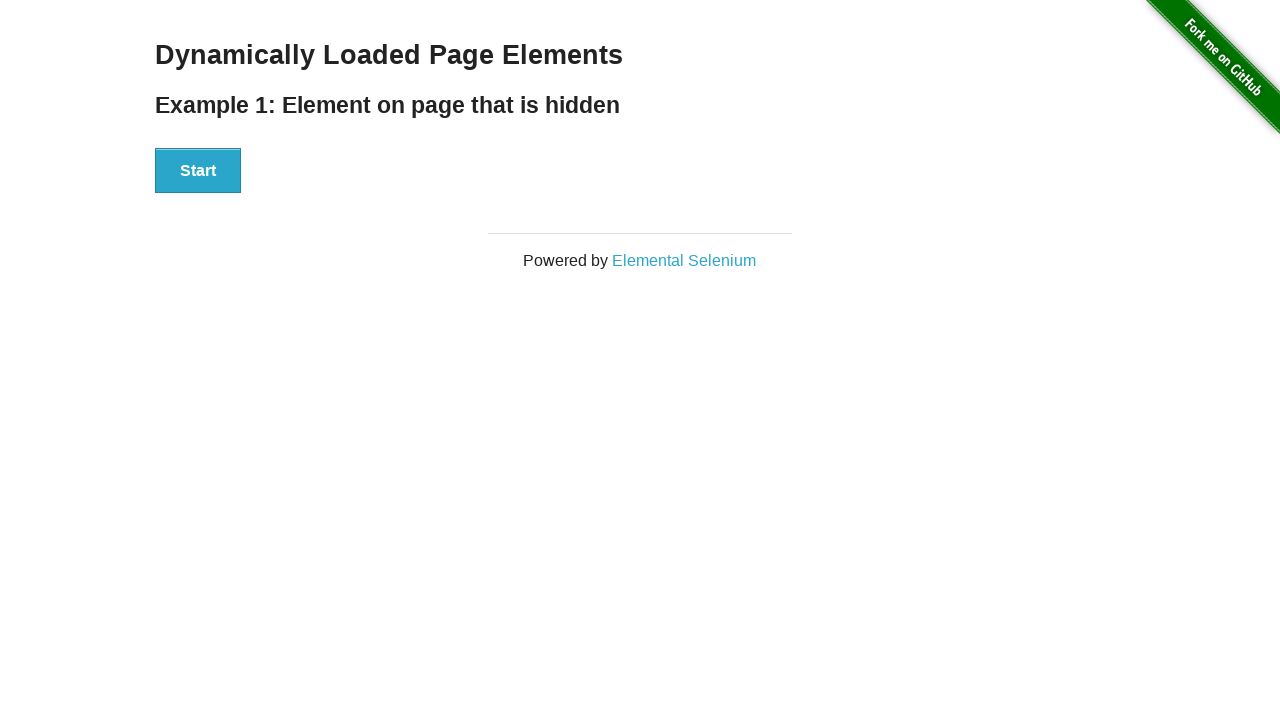

Navigated to dynamic loading test page
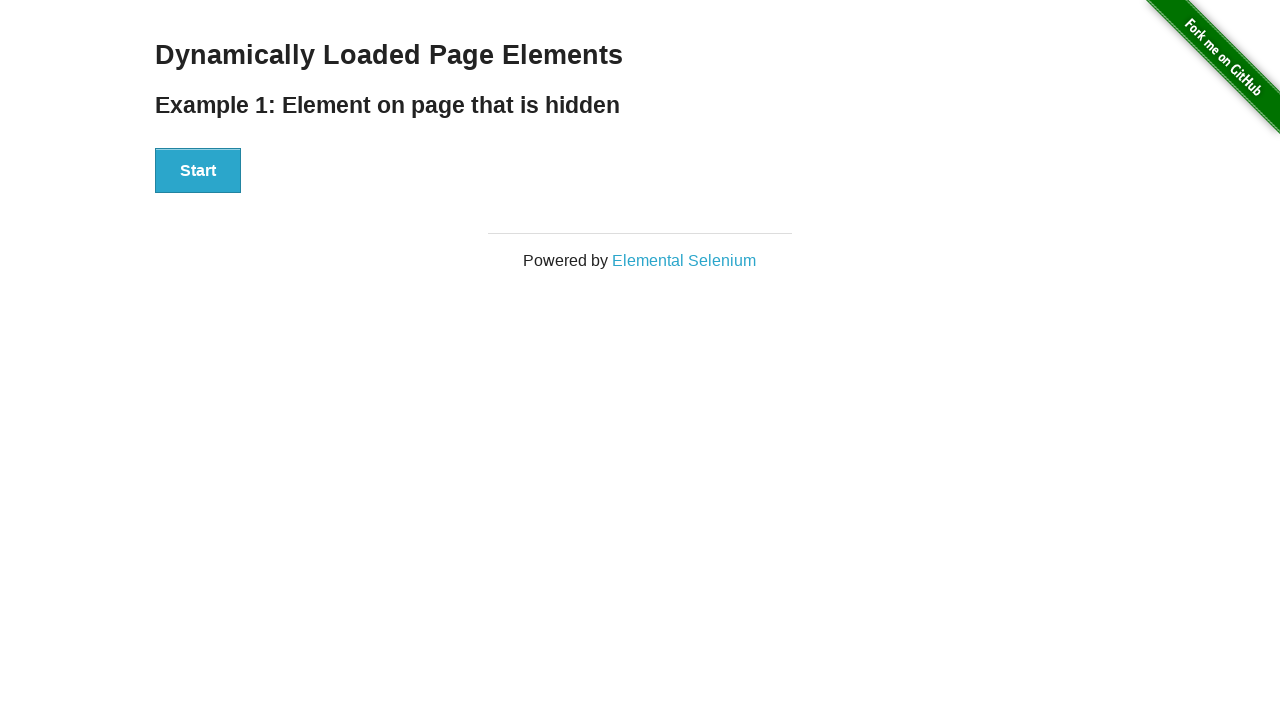

Clicked start button to trigger dynamic loading at (198, 171) on button
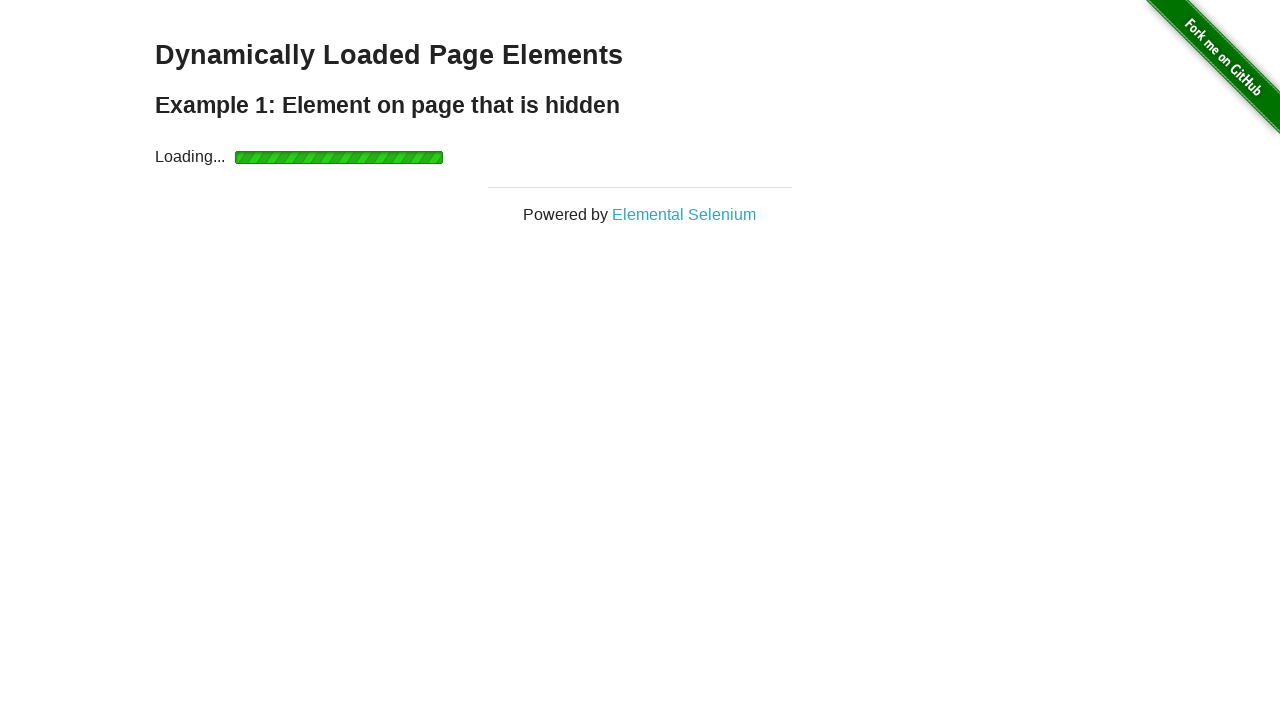

Hidden element became visible after dynamic loading completed
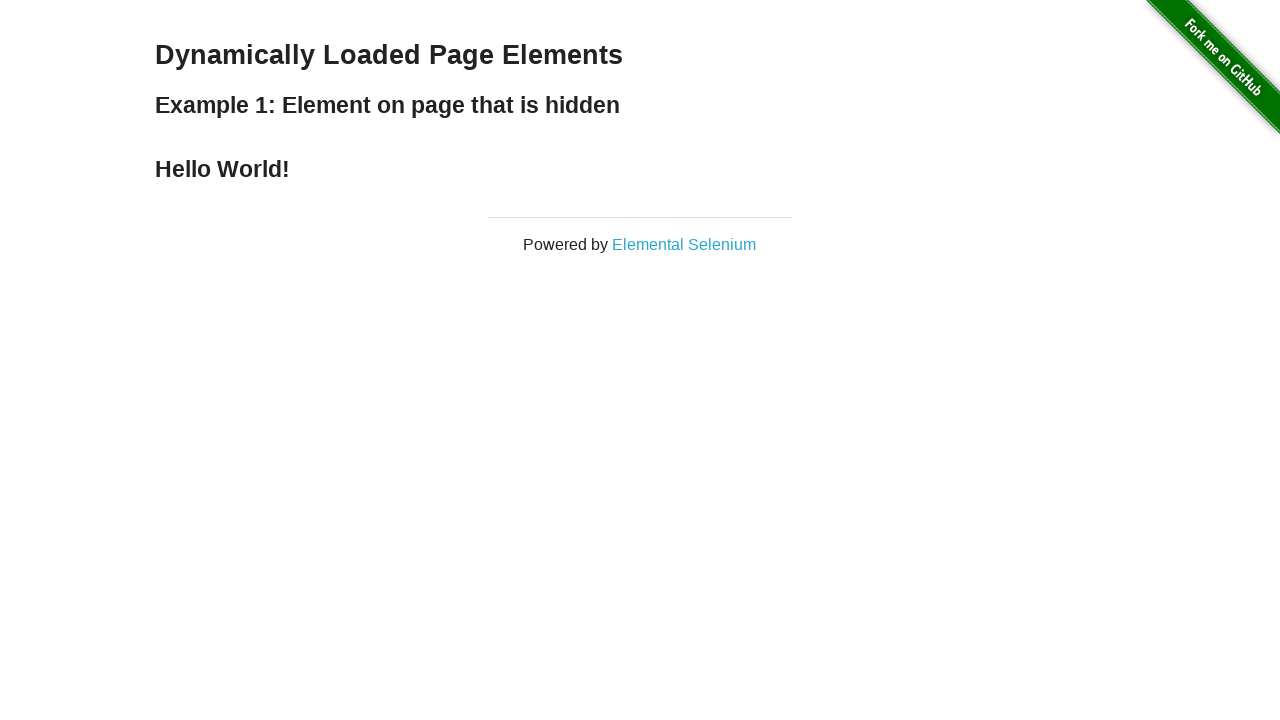

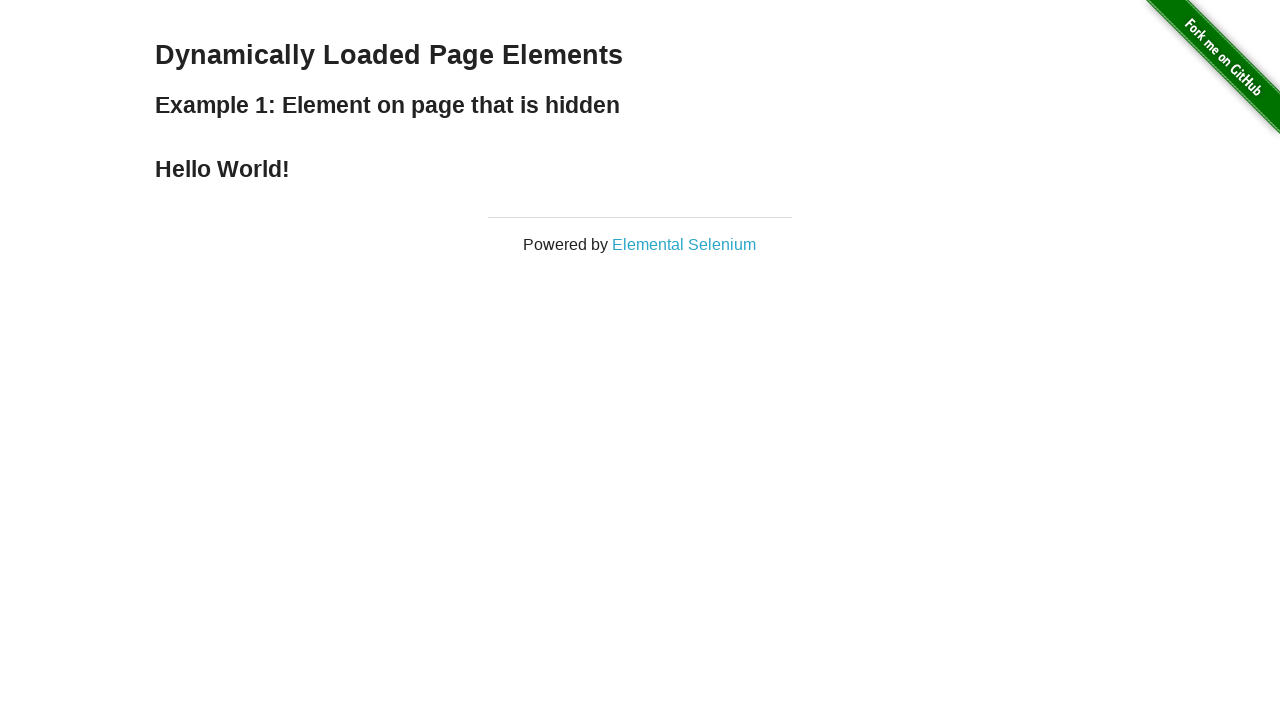